Tests data table sorting by clicking the dues column header and verifying the table is sorted in ascending order (table with class attributes)

Starting URL: http://the-internet.herokuapp.com/tables

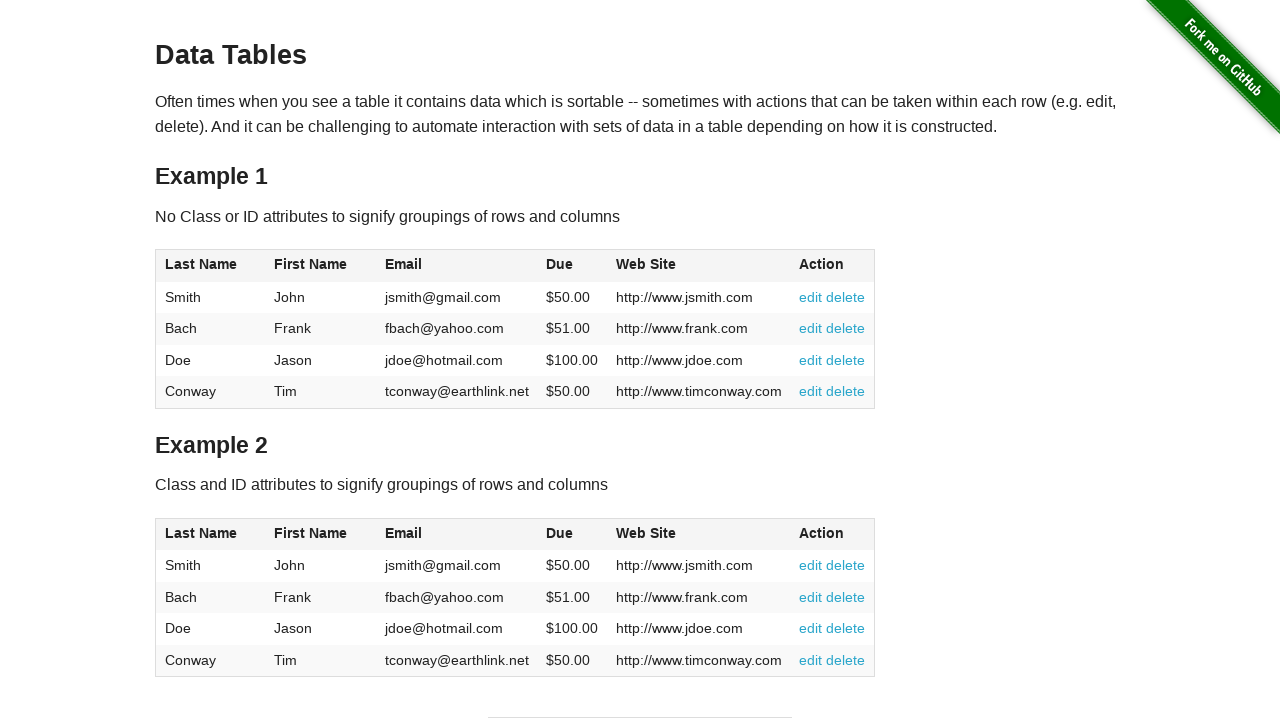

Navigated to the data table page
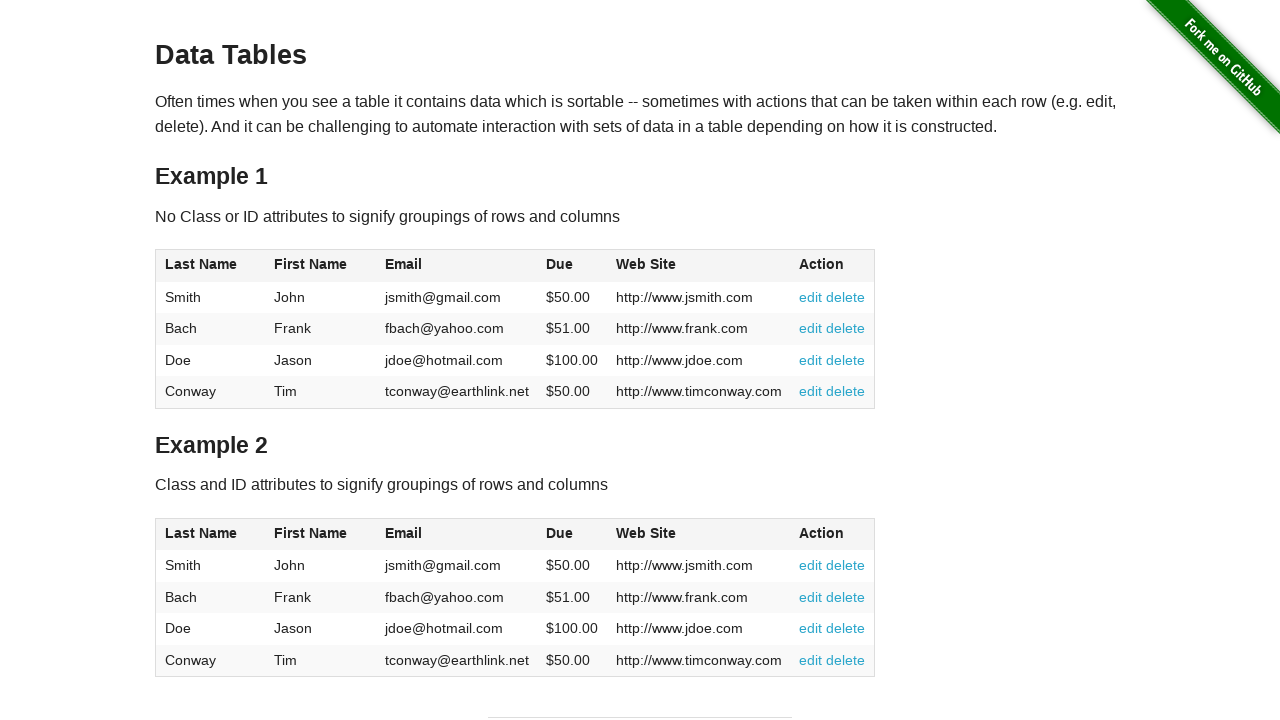

Clicked the dues column header to sort in ascending order at (560, 533) on #table2 thead .dues
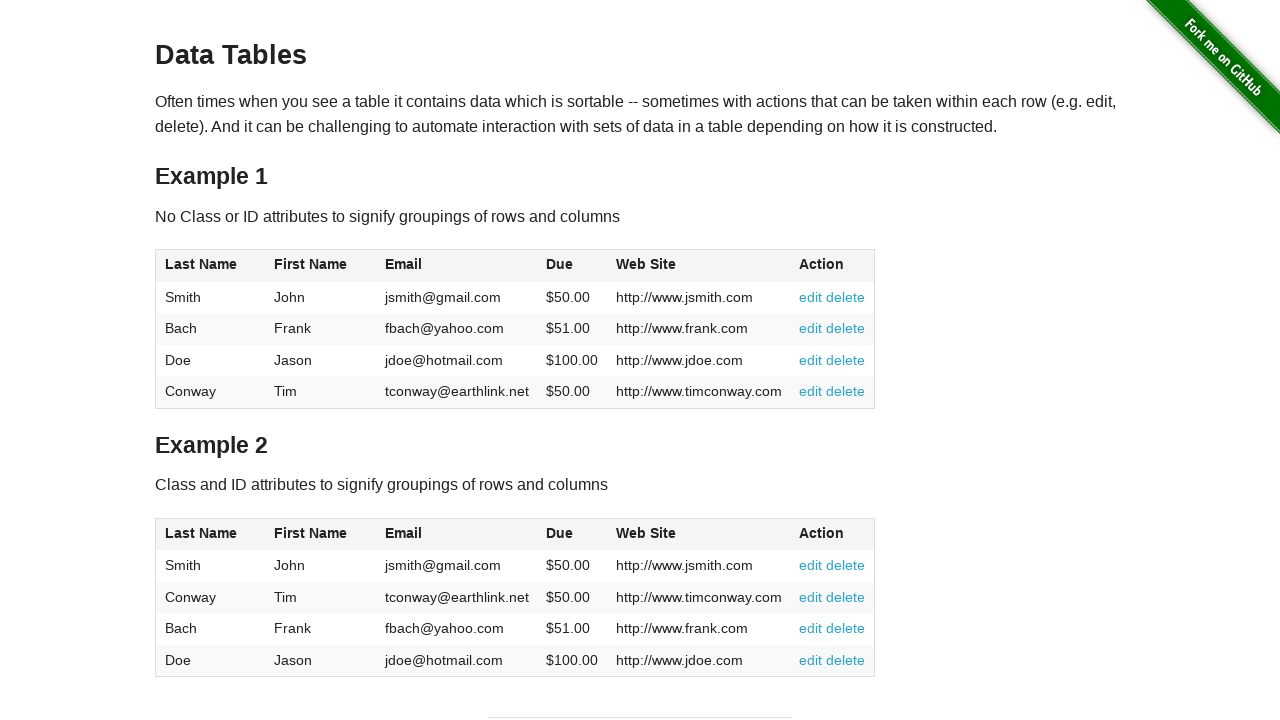

Verified table with class attributes is sorted by dues column in ascending order
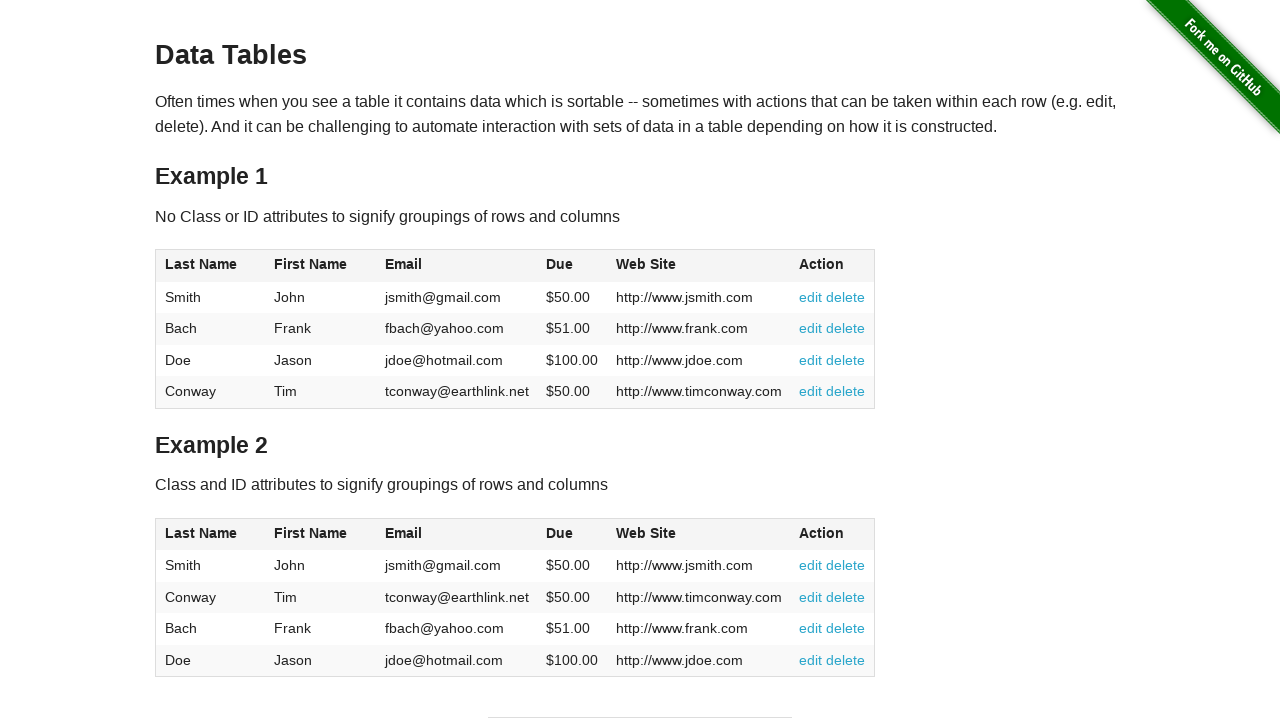

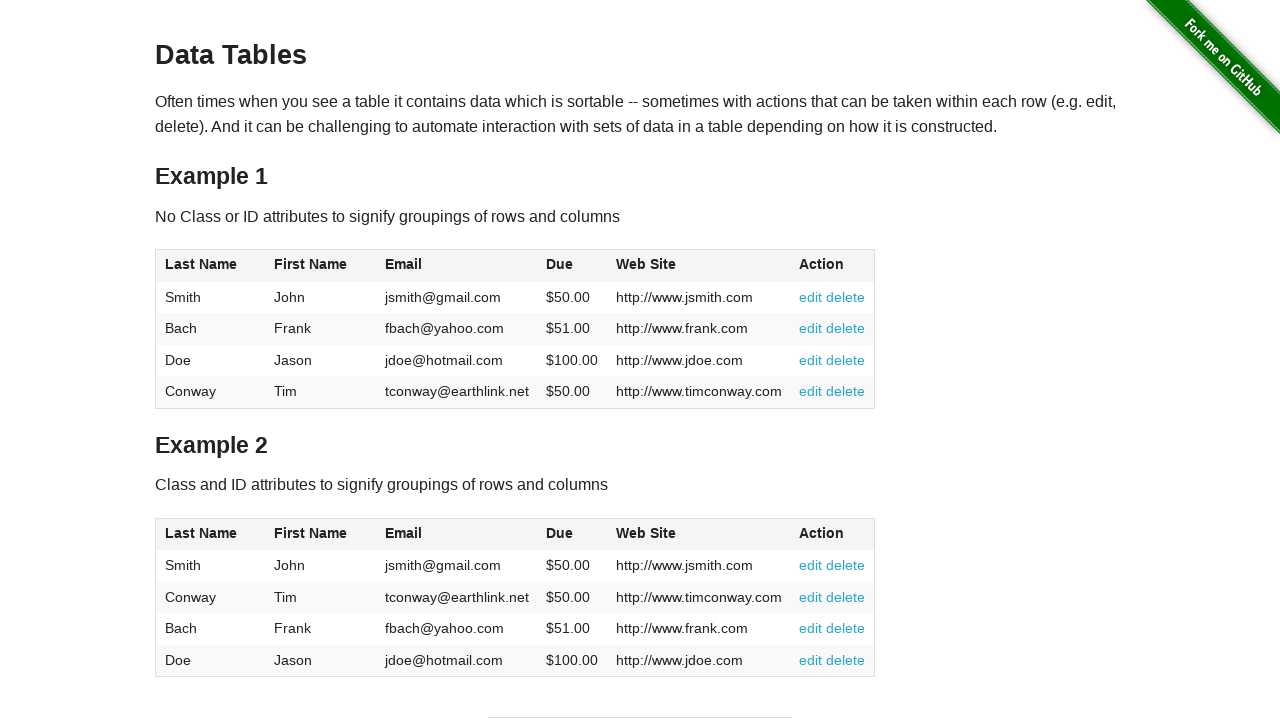